Navigates to the BIMface website homepage and clicks on the "About Us" (关于我们) link in the navigation

Starting URL: https://bimface.com/

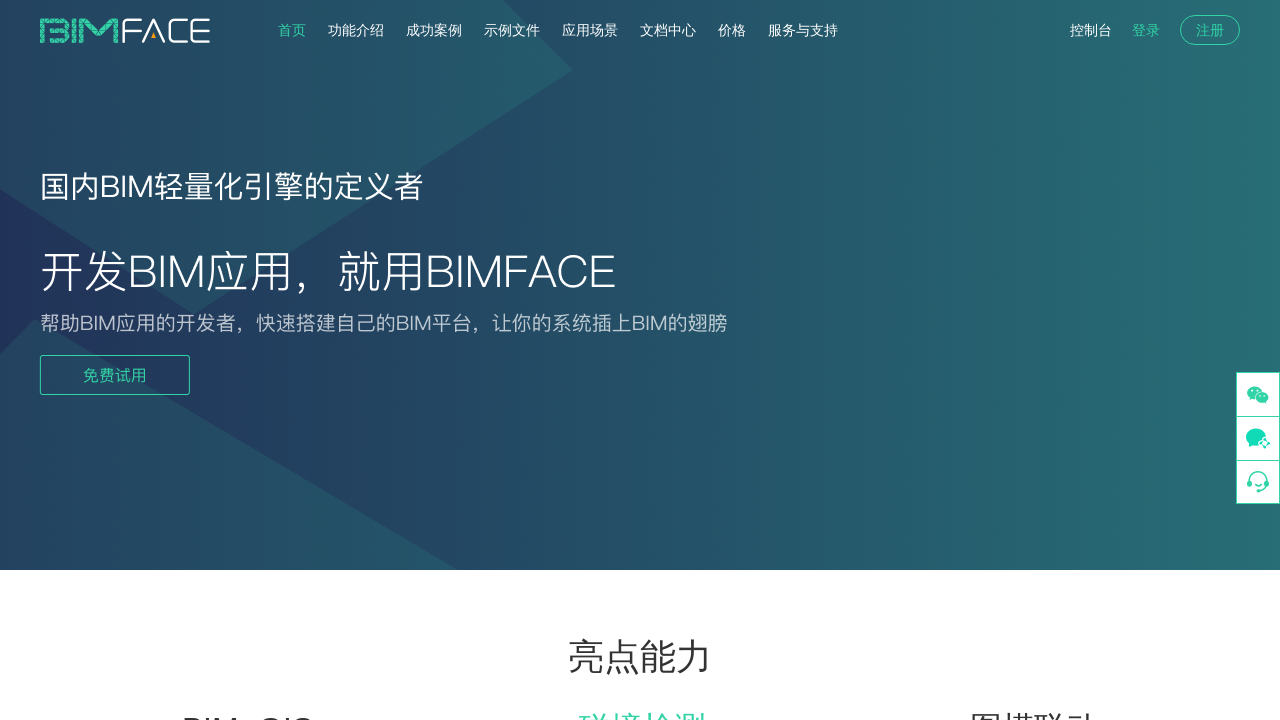

Clicked on the 'About Us' (关于我们) link in the navigation at (68, 489) on text=关于我们
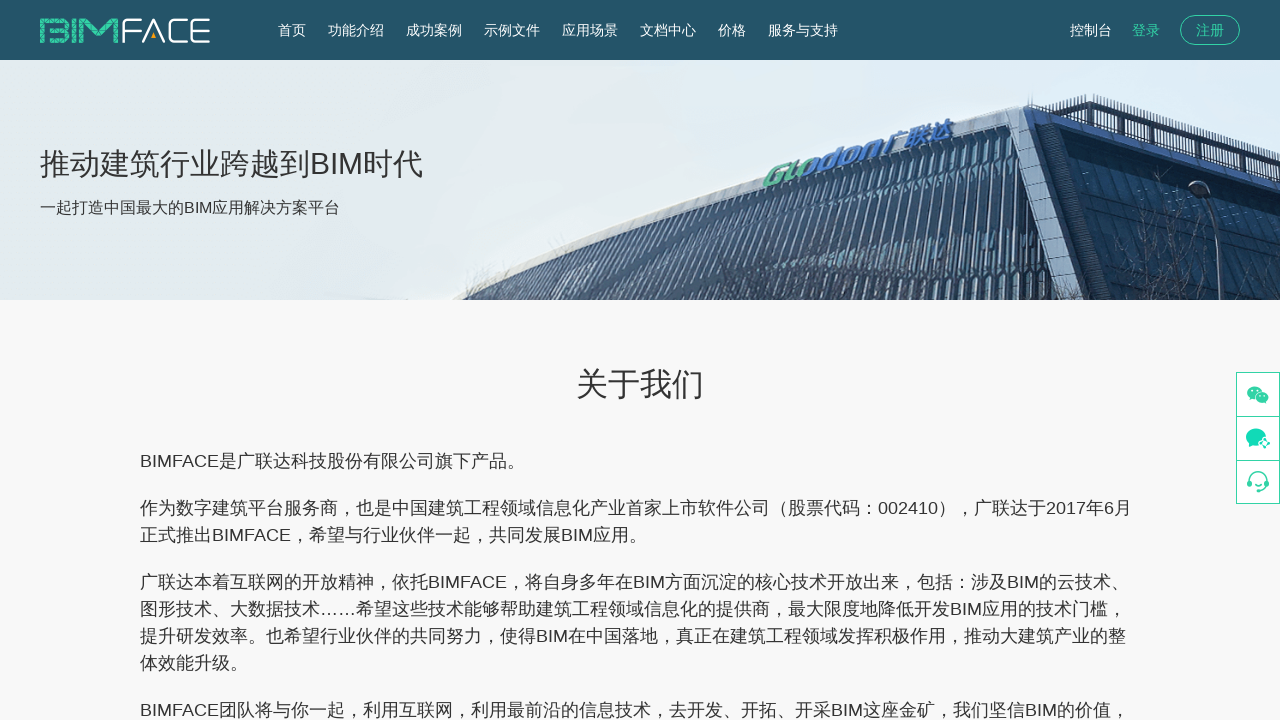

Waited for page to load and network to be idle
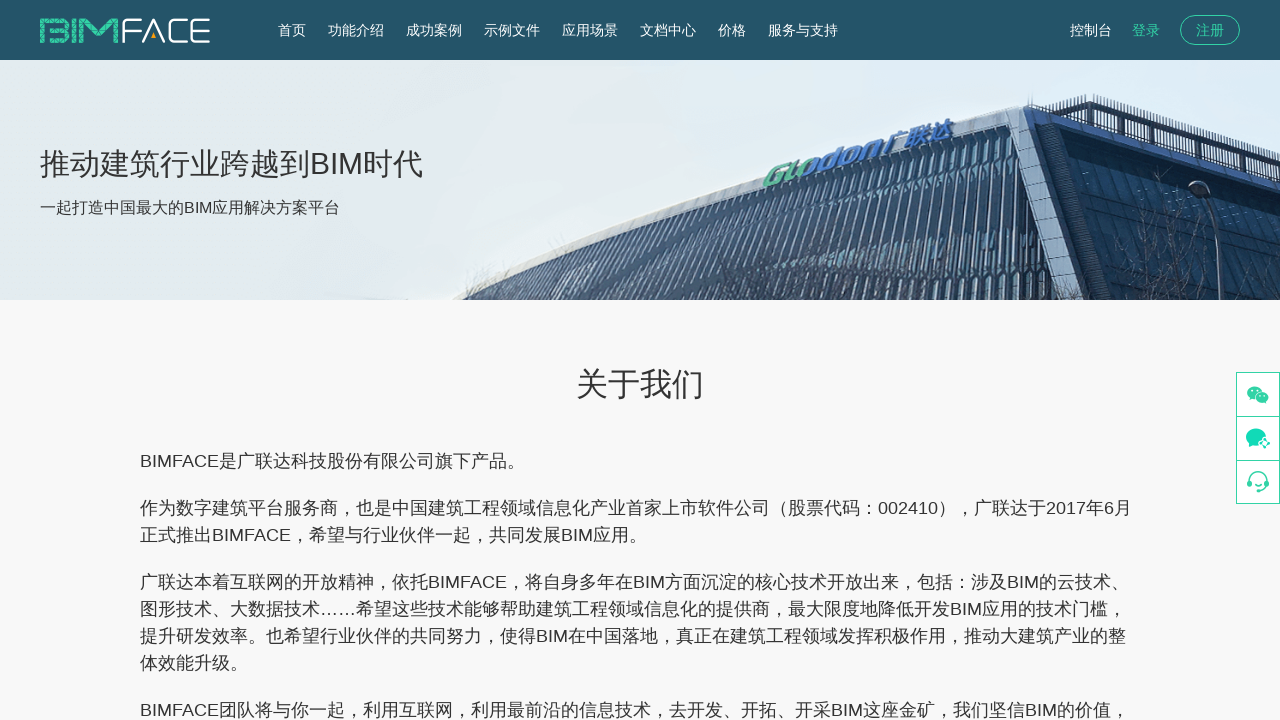

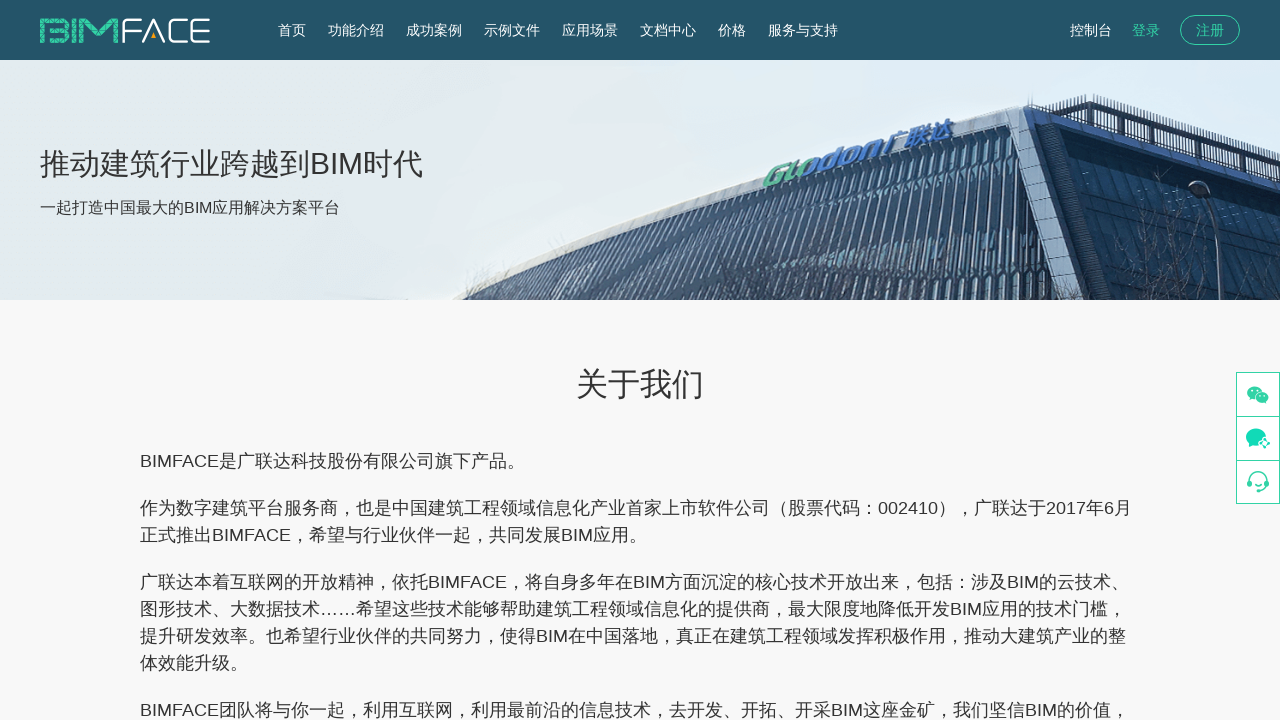